Tests calendar datepicker interaction by clicking on the datepicker trigger button to open the calendar widget

Starting URL: https://www.hyrtutorials.com/p/calendar-practice.html

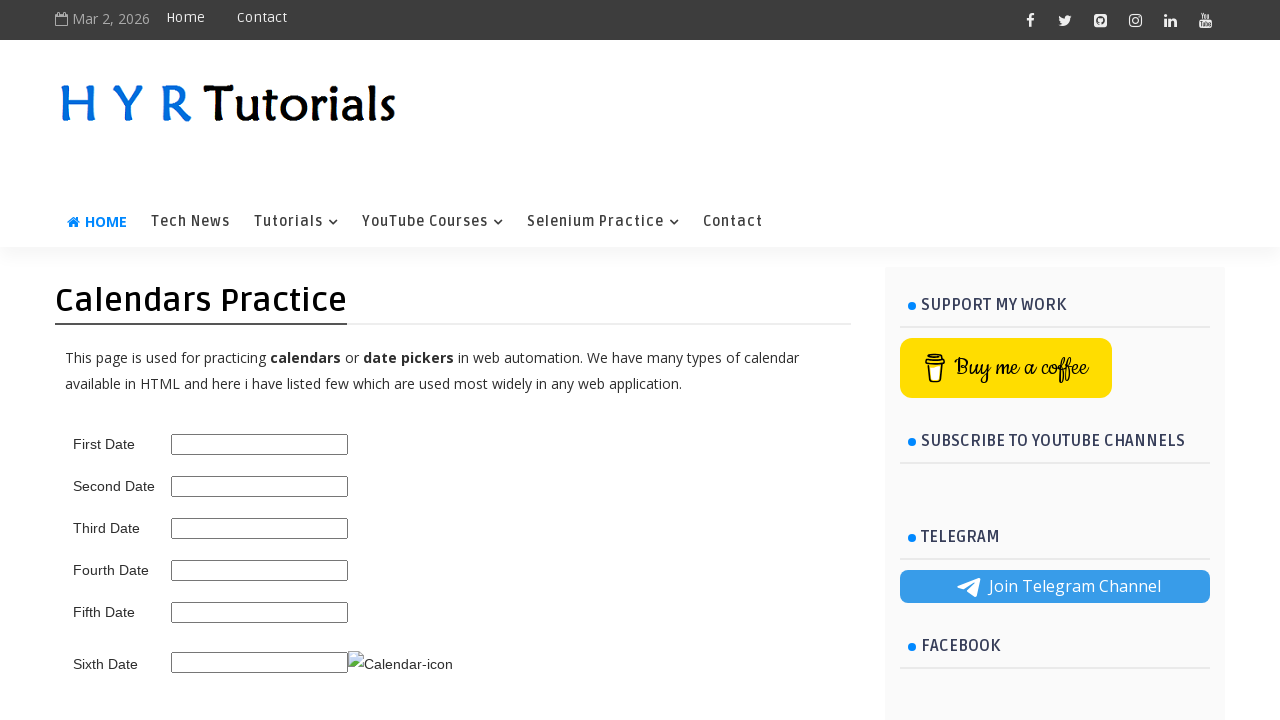

Clicked on the datepicker trigger button to open the calendar widget at (400, 664) on .ui-datepicker-trigger
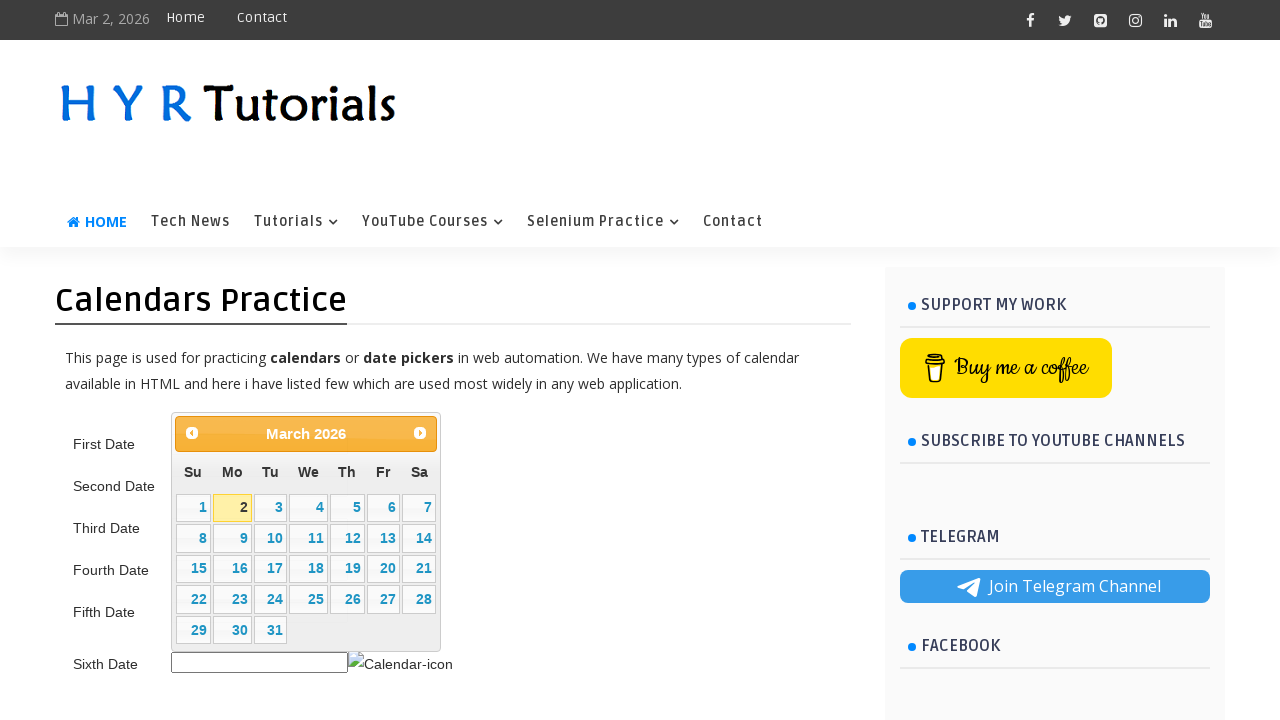

Calendar widget became visible after clicking datepicker trigger
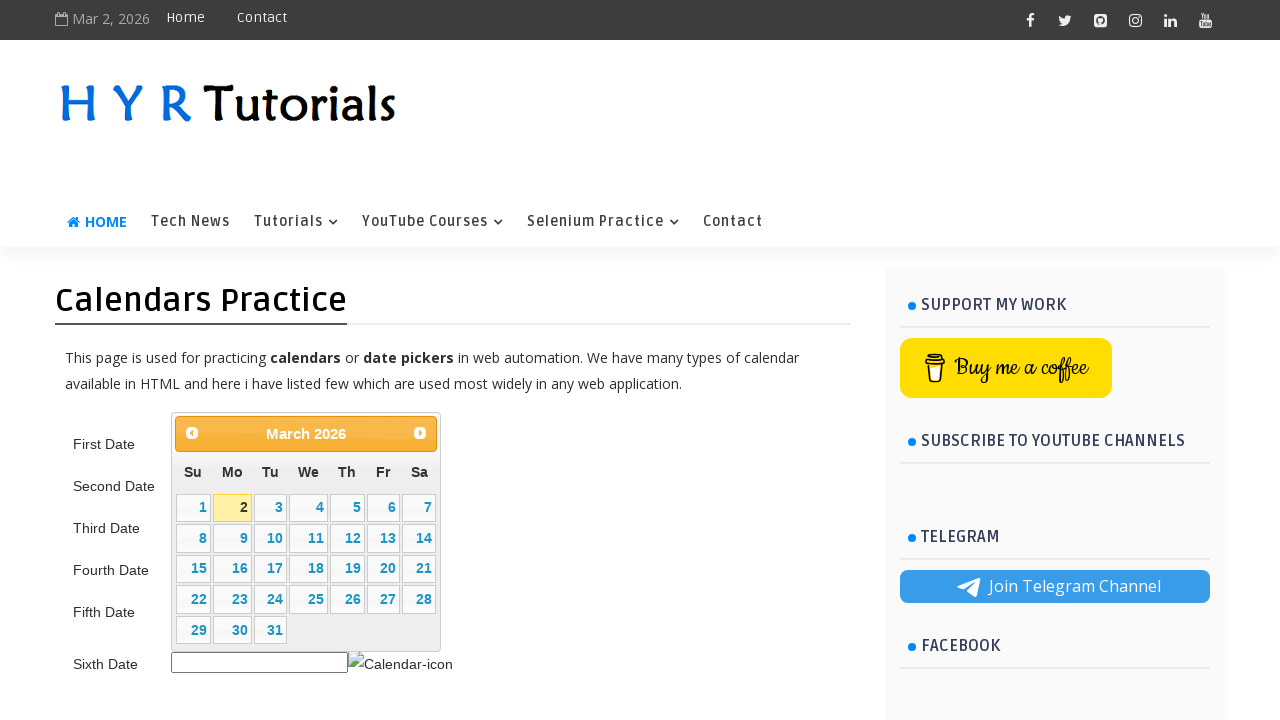

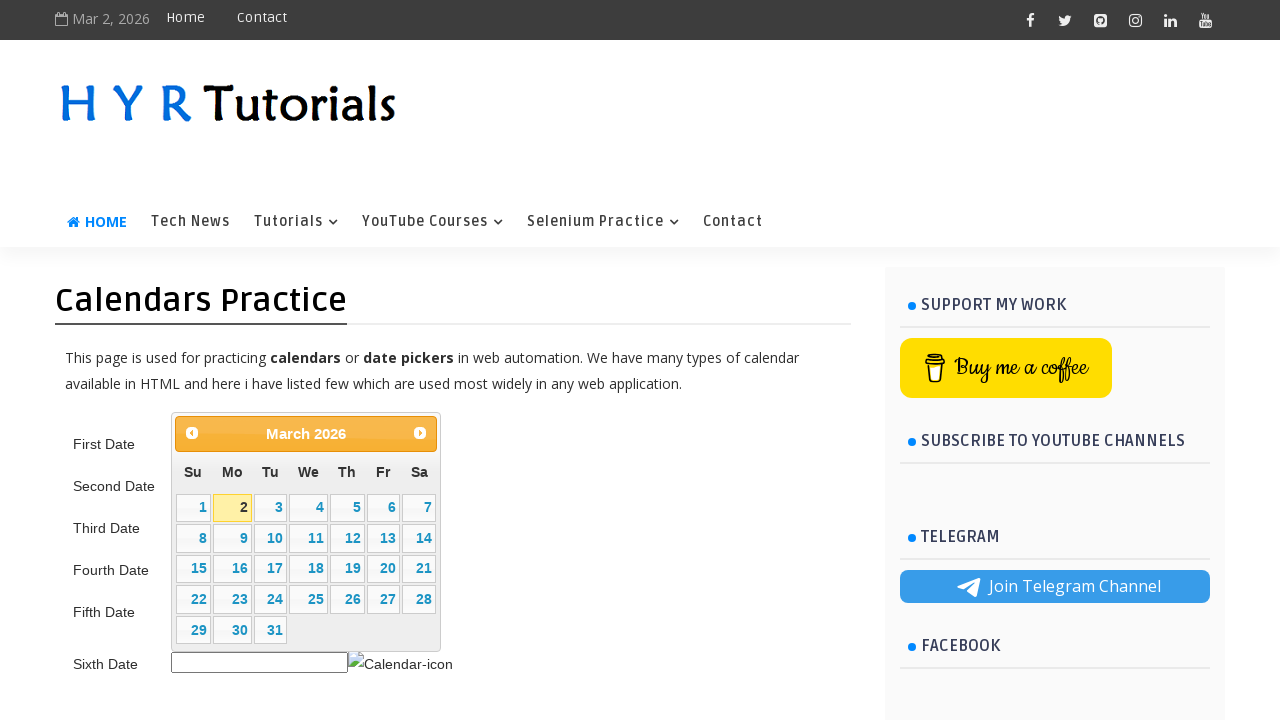